Clicks on the interview questions section to expand it

Starting URL: https://greenstech.in/selenium-course-content.html

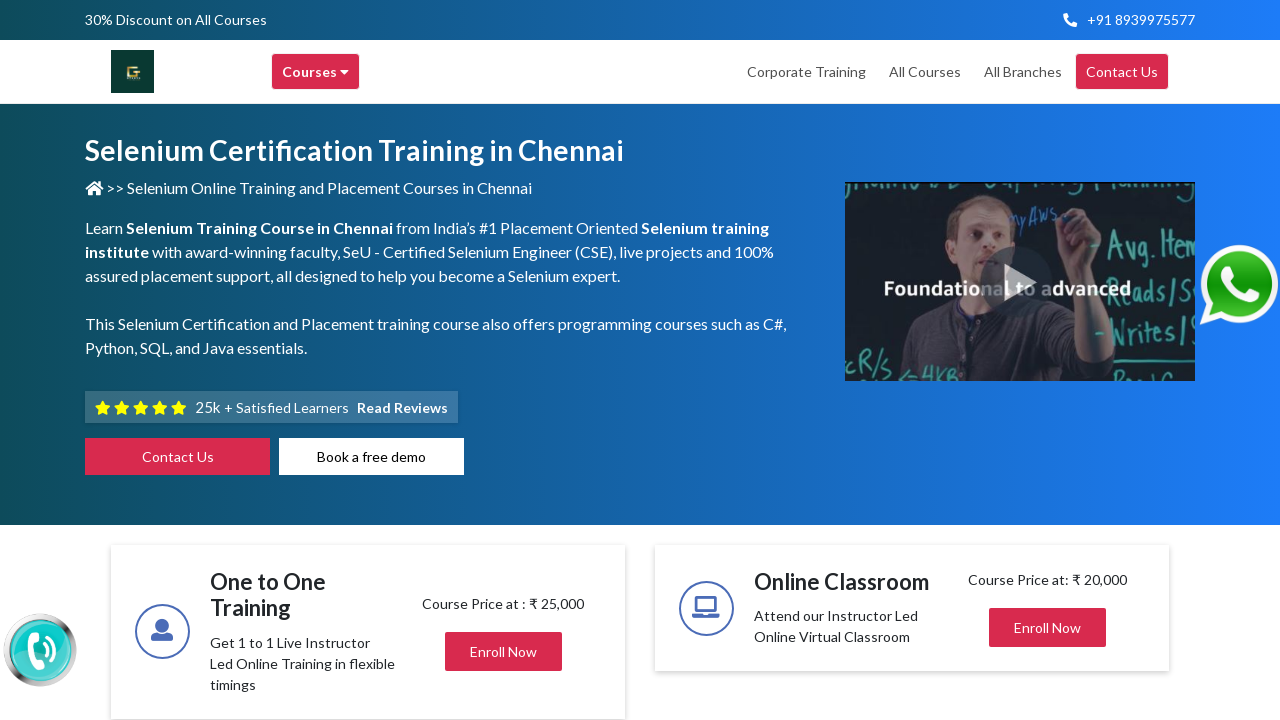

Clicked on interview questions section to expand it at (1048, 361) on #heading20
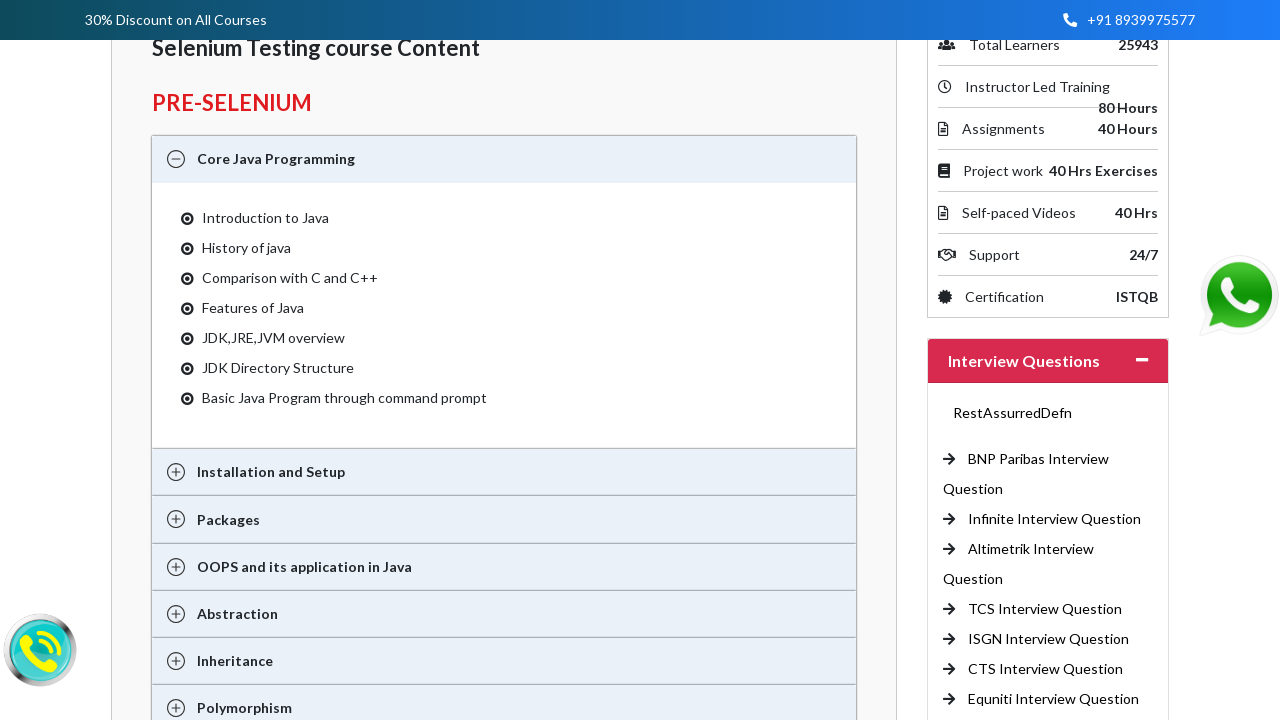

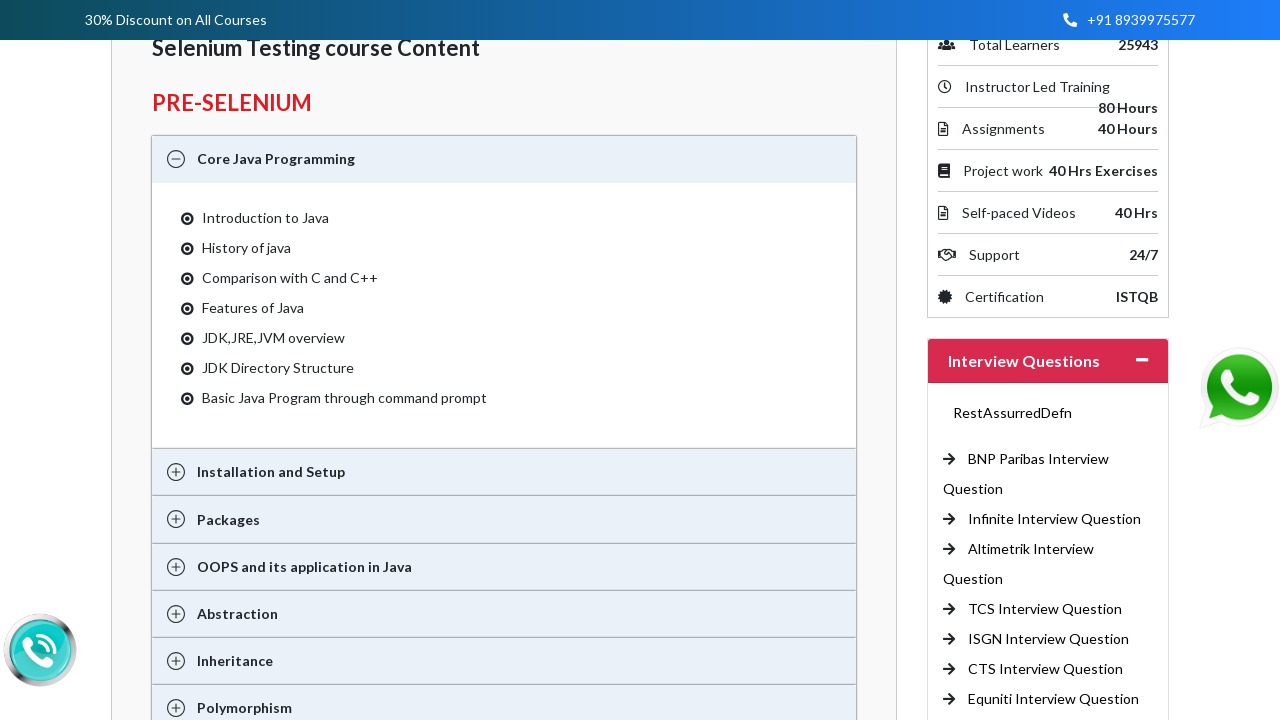